Navigates to the Rahul Shetty Academy Automation Practice page and waits for it to load. The script demonstrates ActionChains setup but doesn't execute any actions as they are commented out.

Starting URL: https://rahulshettyacademy.com/AutomationPractice

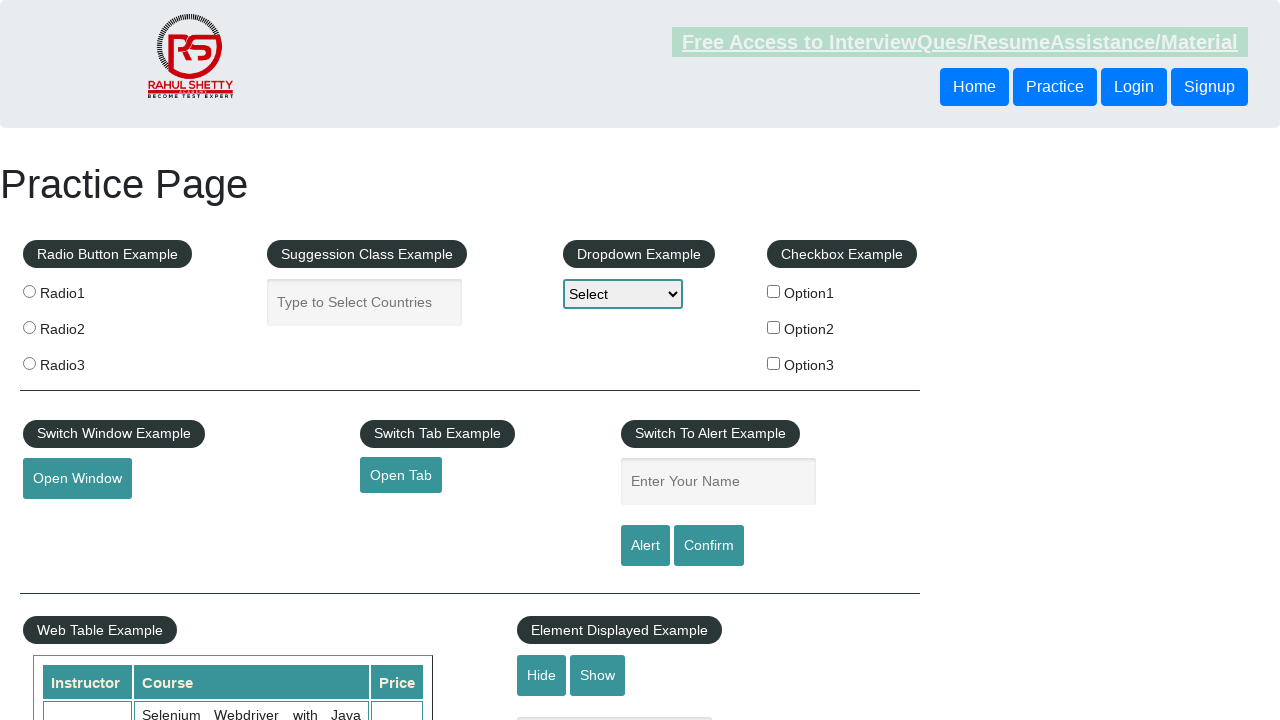

Navigated to Rahul Shetty Academy Automation Practice page
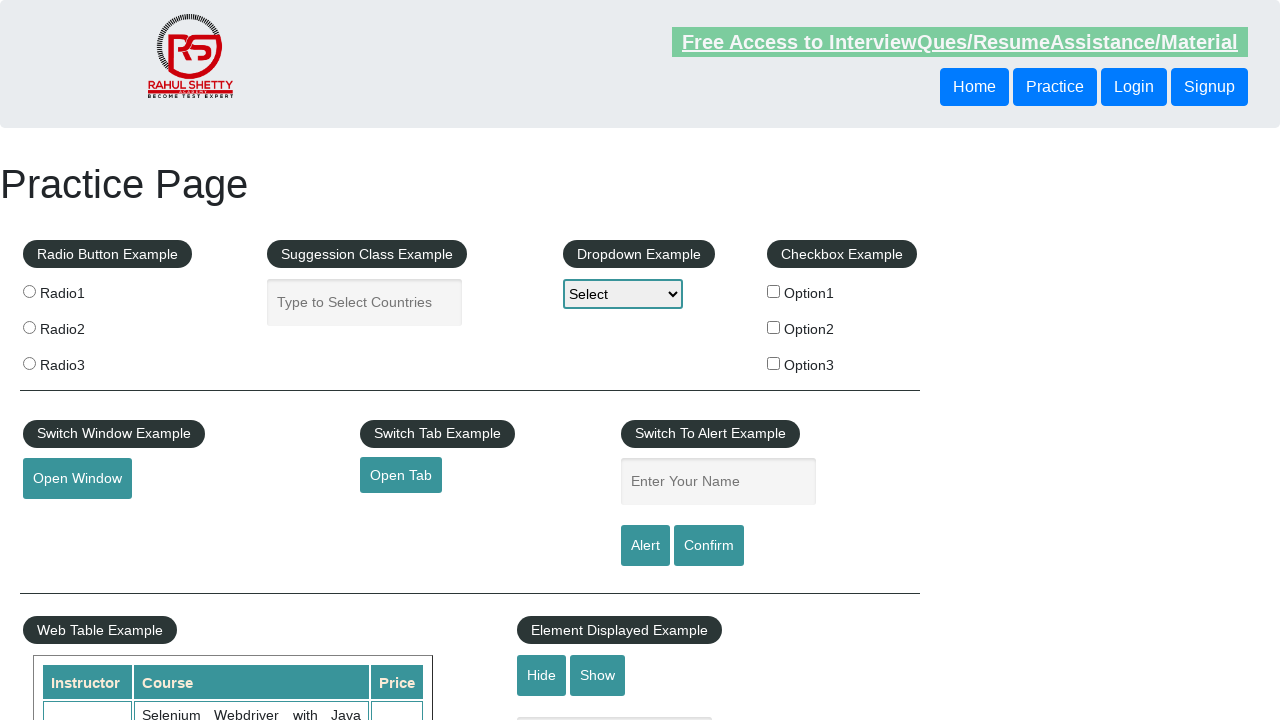

Waited for page to fully load (domcontentloaded)
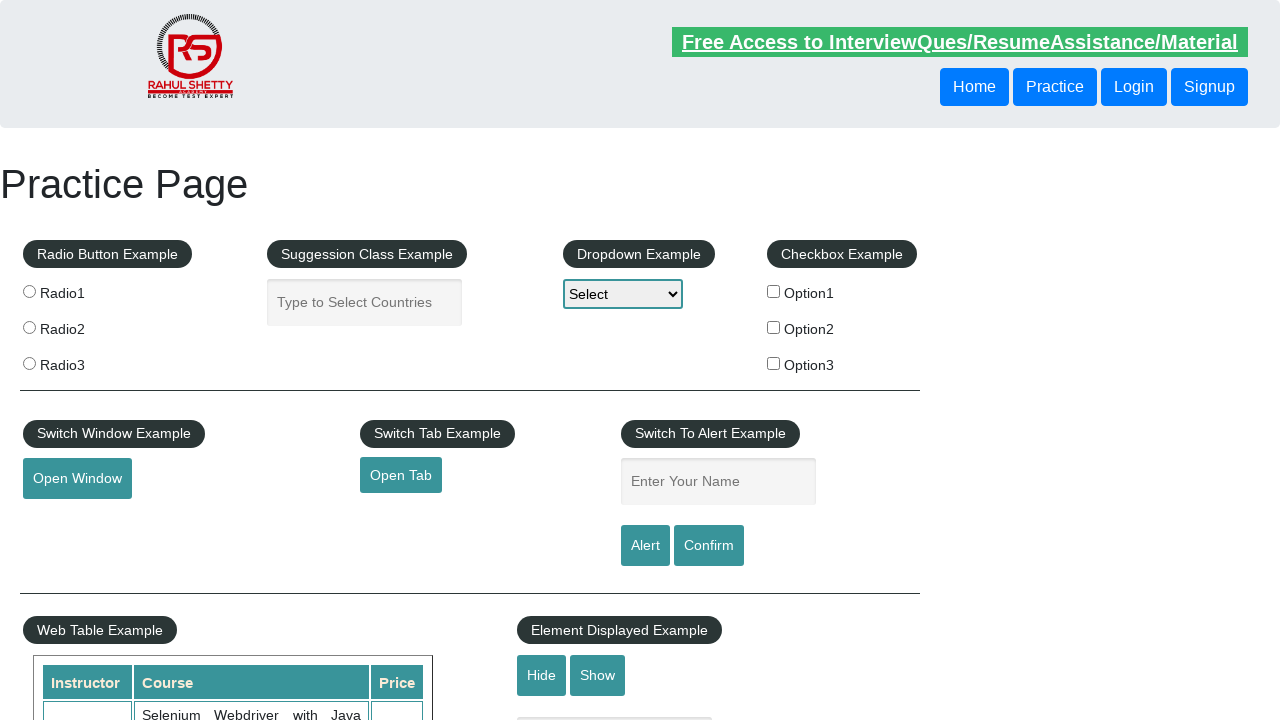

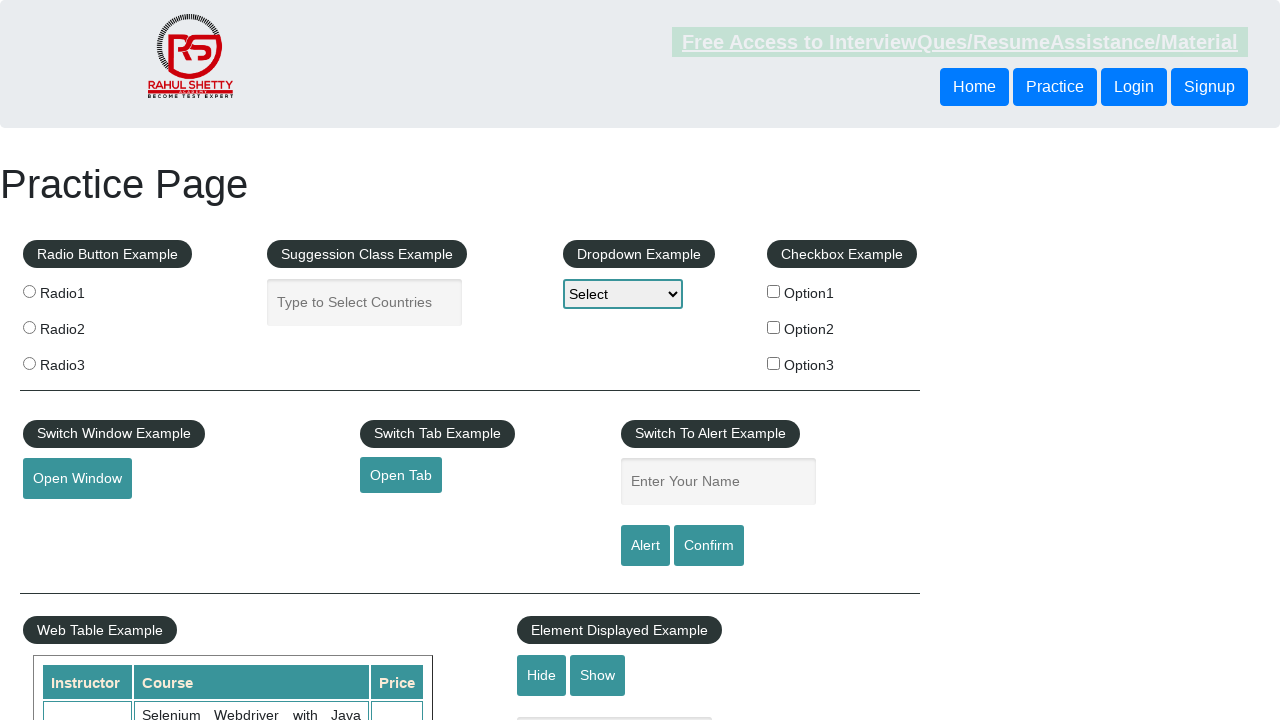